Tests a demo registration form by filling all fields (name, address, email, phone, country, gender, hobbies, language, skills, date of birth, password) and verifying the registration details are displayed correctly after submission.

Starting URL: https://anatoly-karpovich.github.io/demo-registration-form/

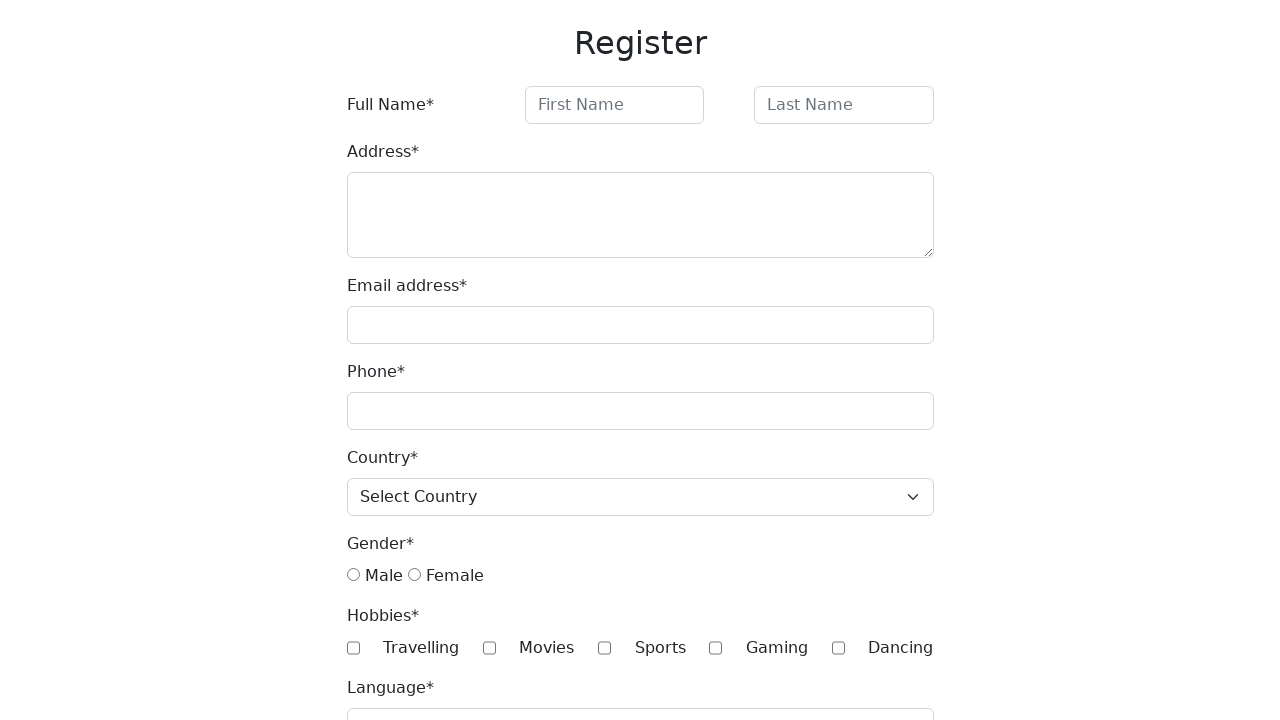

Filled first name field with 'Tom' on #firstName
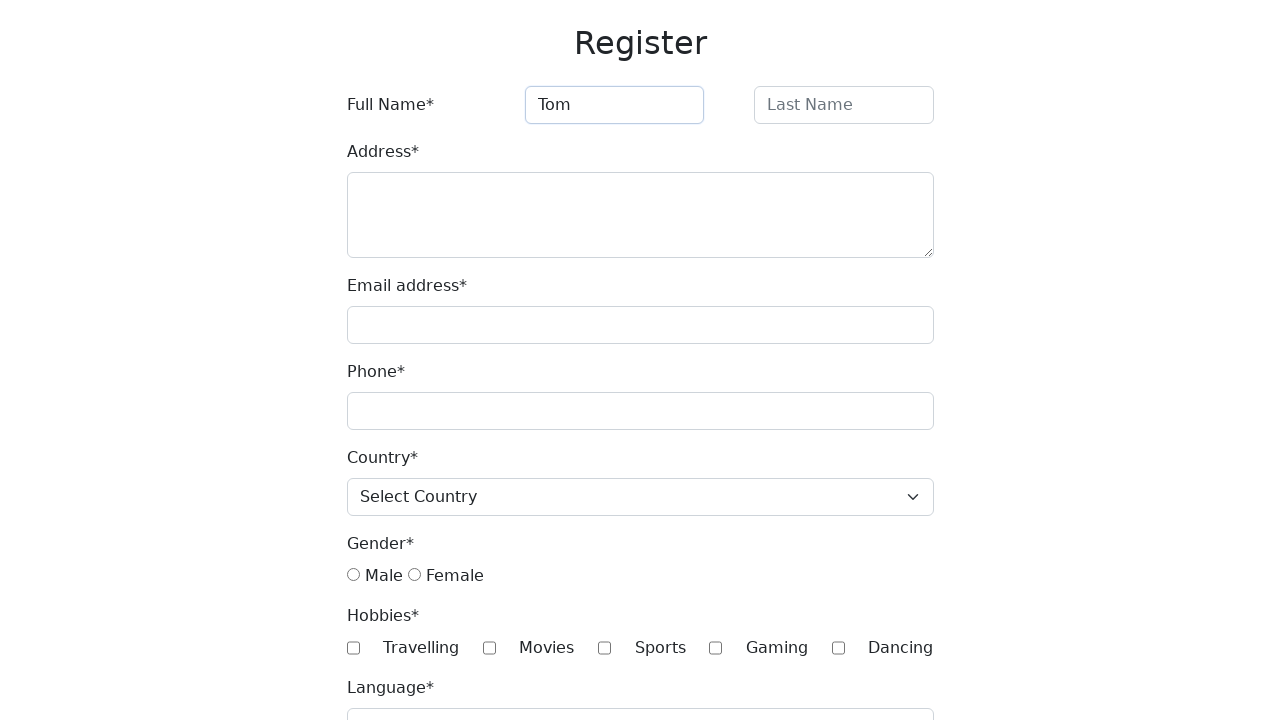

Filled last name field with 'John 3' on #lastName
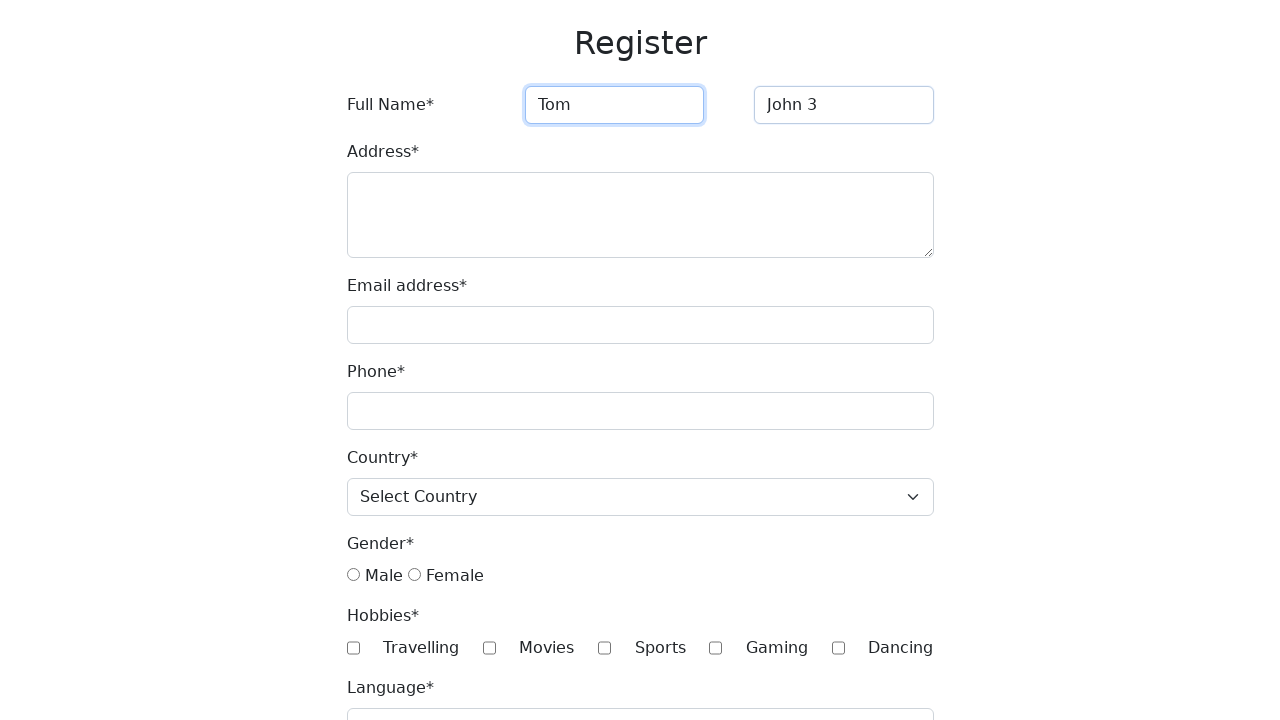

Filled address field with complete address on #address
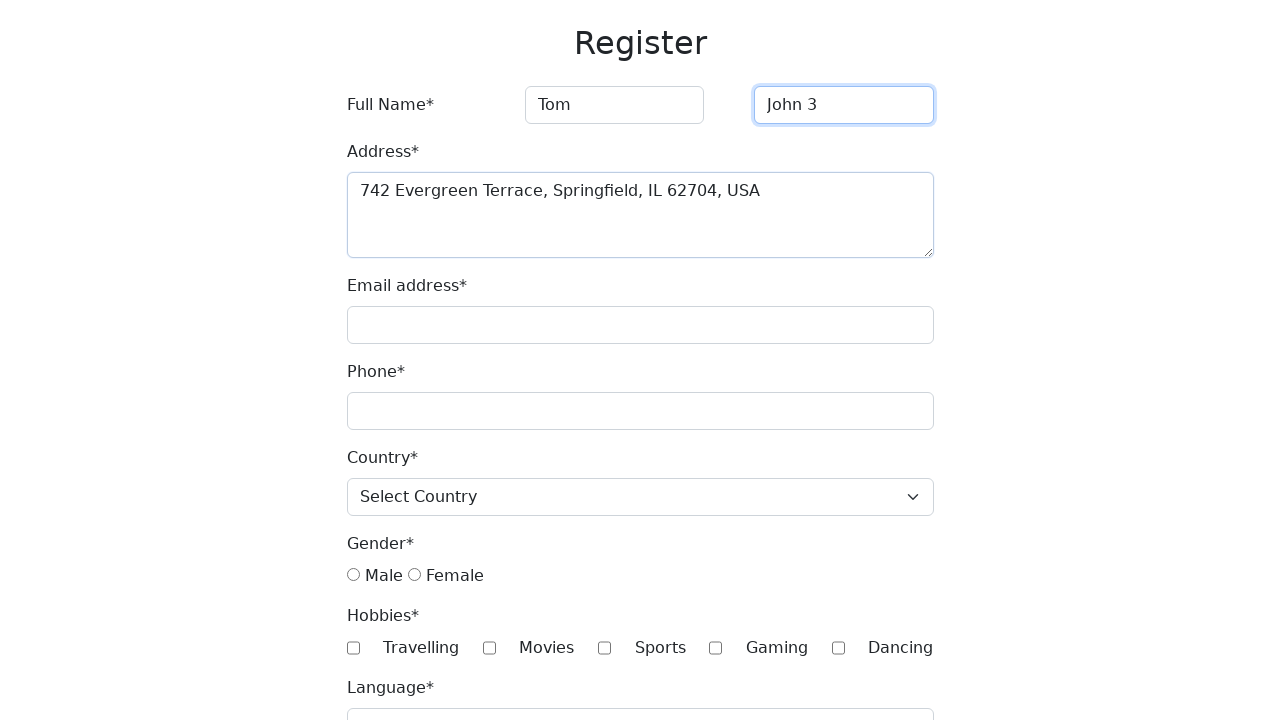

Filled email field with 'test@gmail.com' on #email
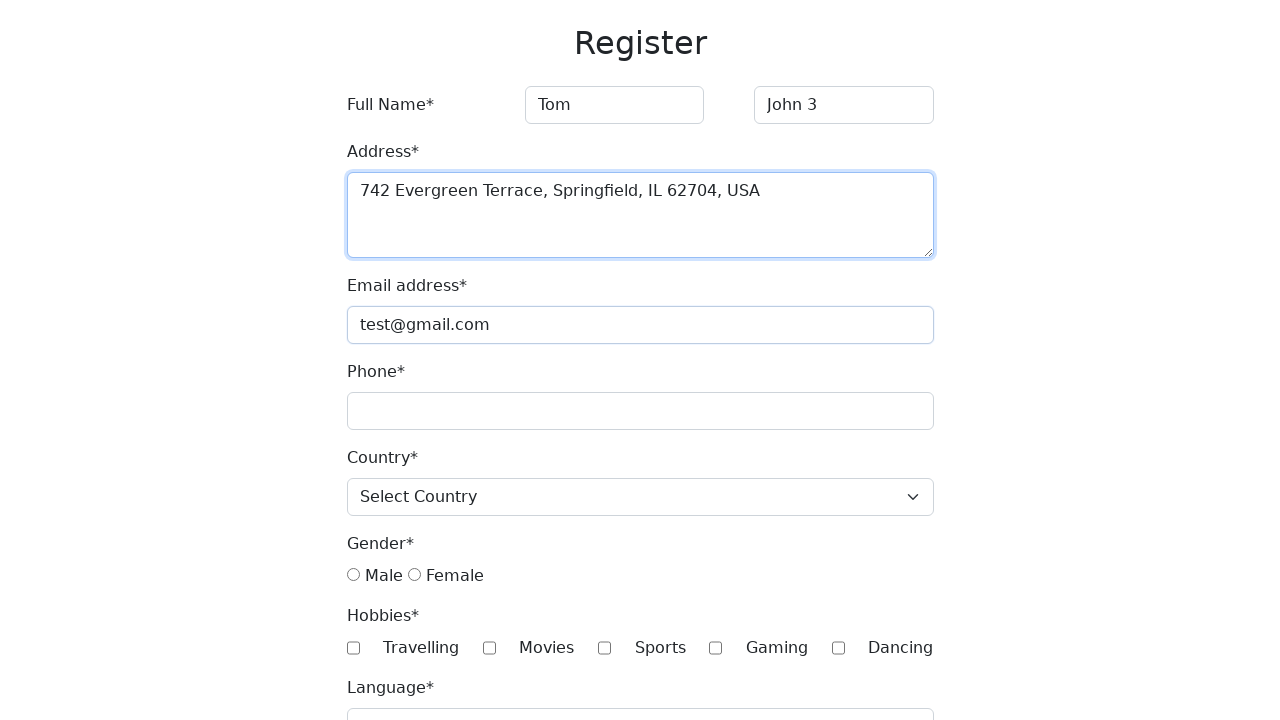

Filled phone field with '1234567' on #phone
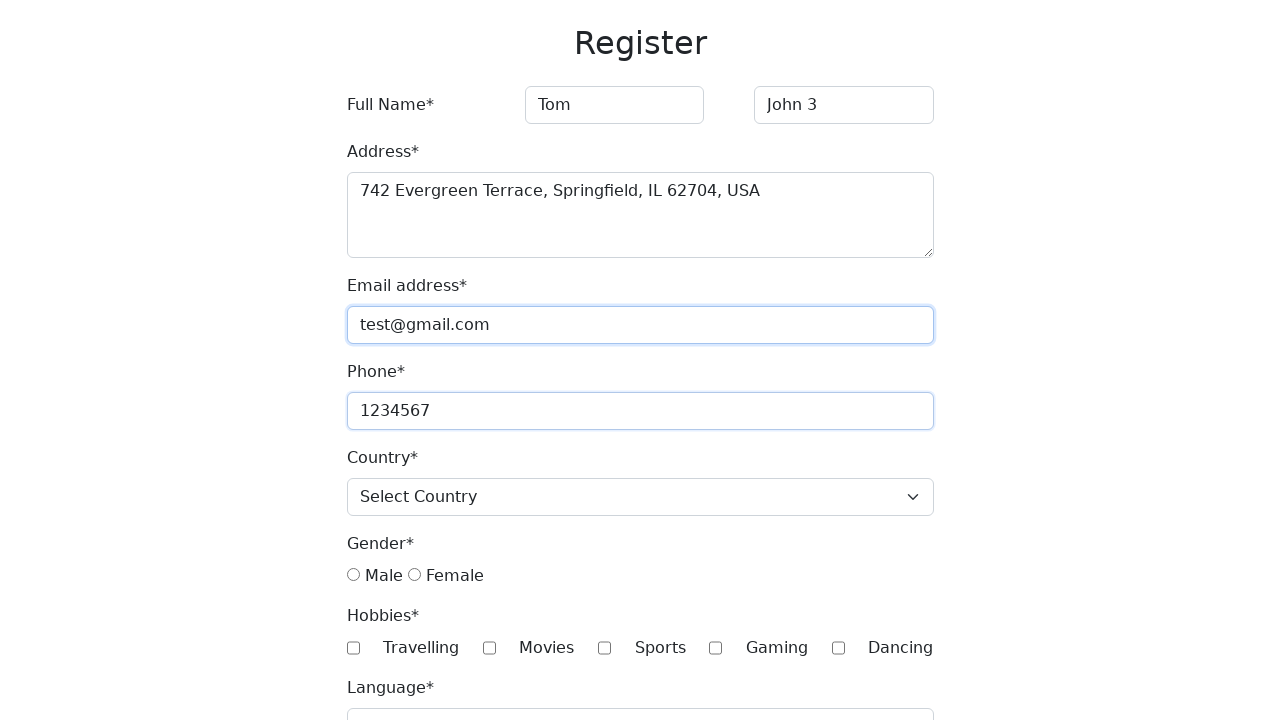

Selected 'Canada' from country dropdown on #country
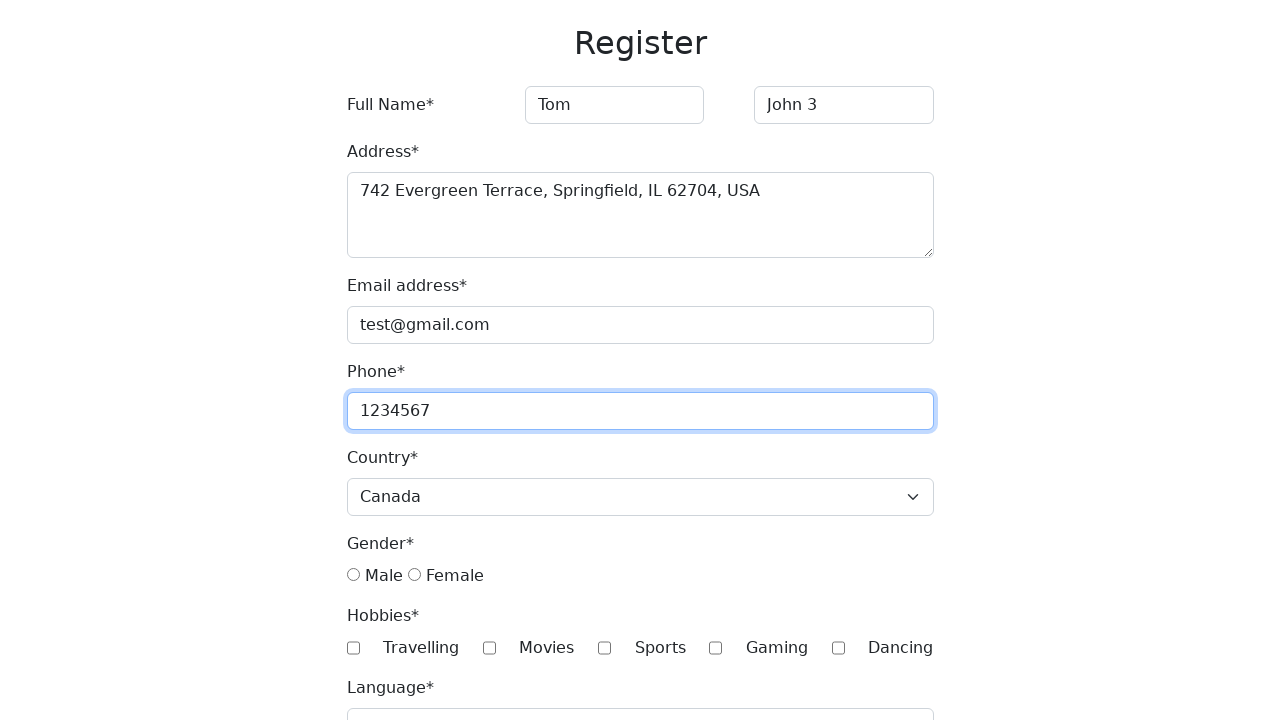

Selected 'male' gender option at (353, 575) on input[name='gender'][value='male']
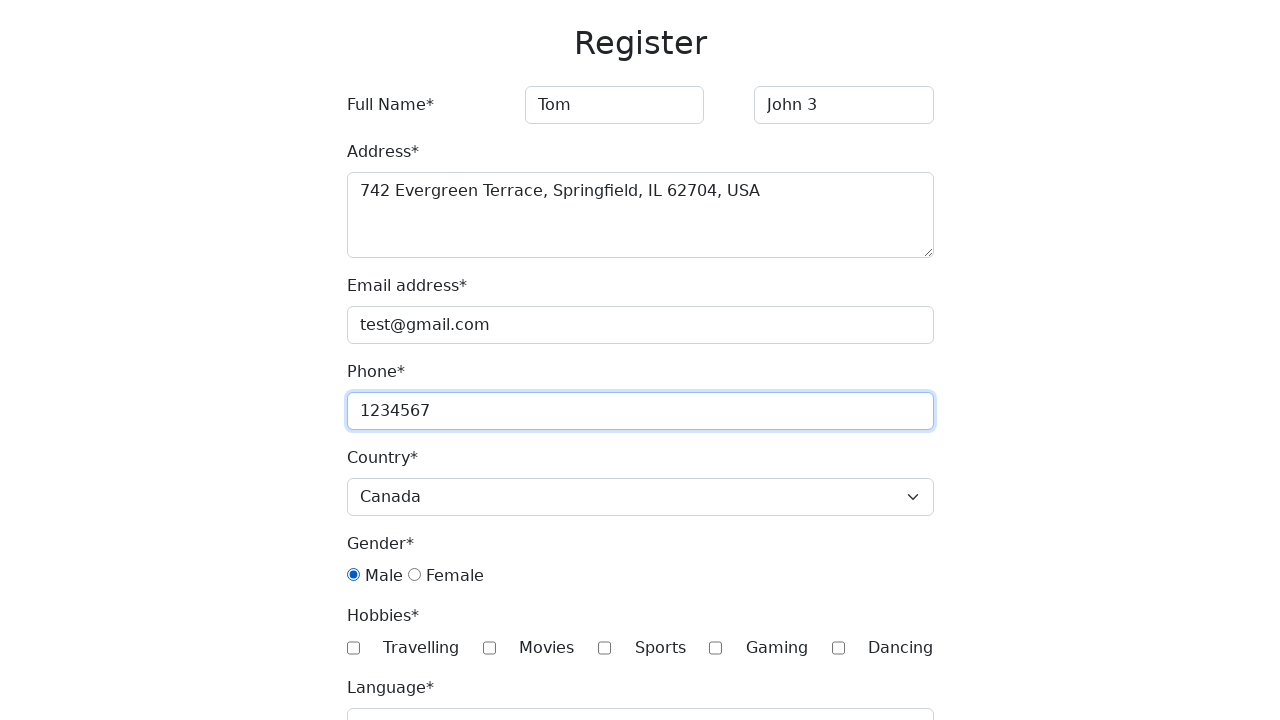

Checked 'Travelling' hobby at (353, 648) on input[class='hobby'][value='Travelling']
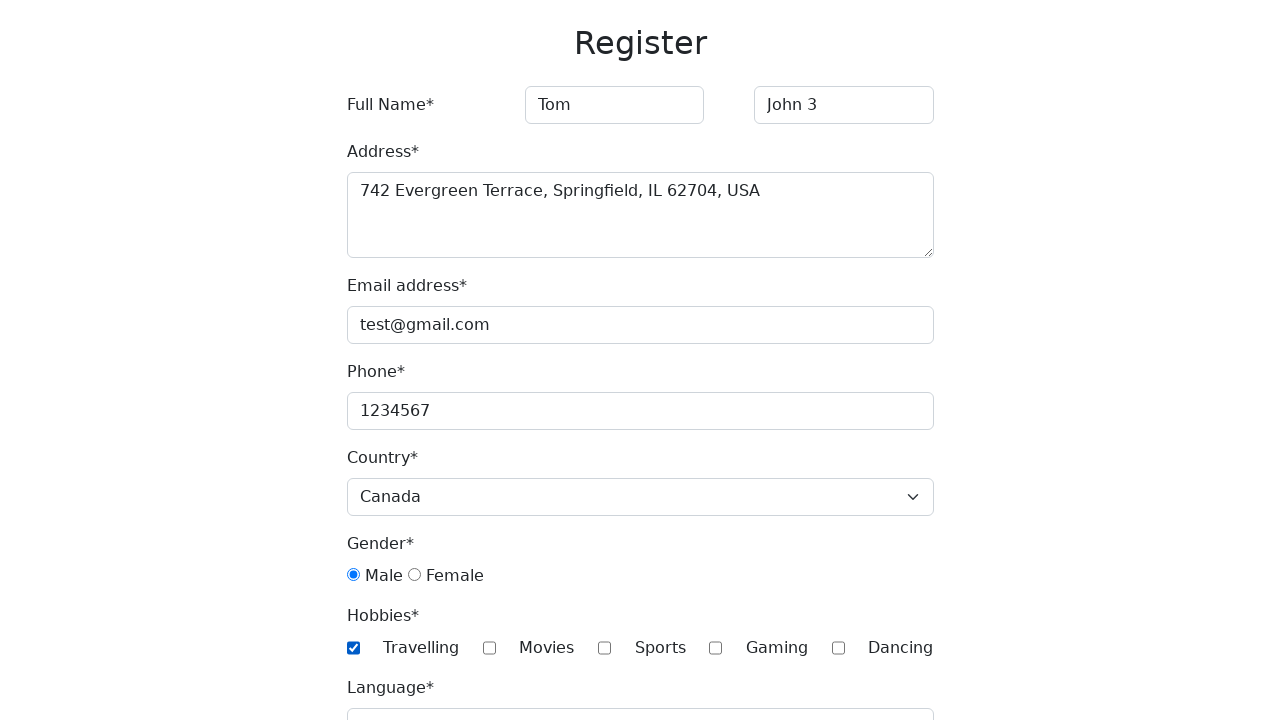

Checked 'Movies' hobby at (489, 648) on input[class='hobby'][value='Movies']
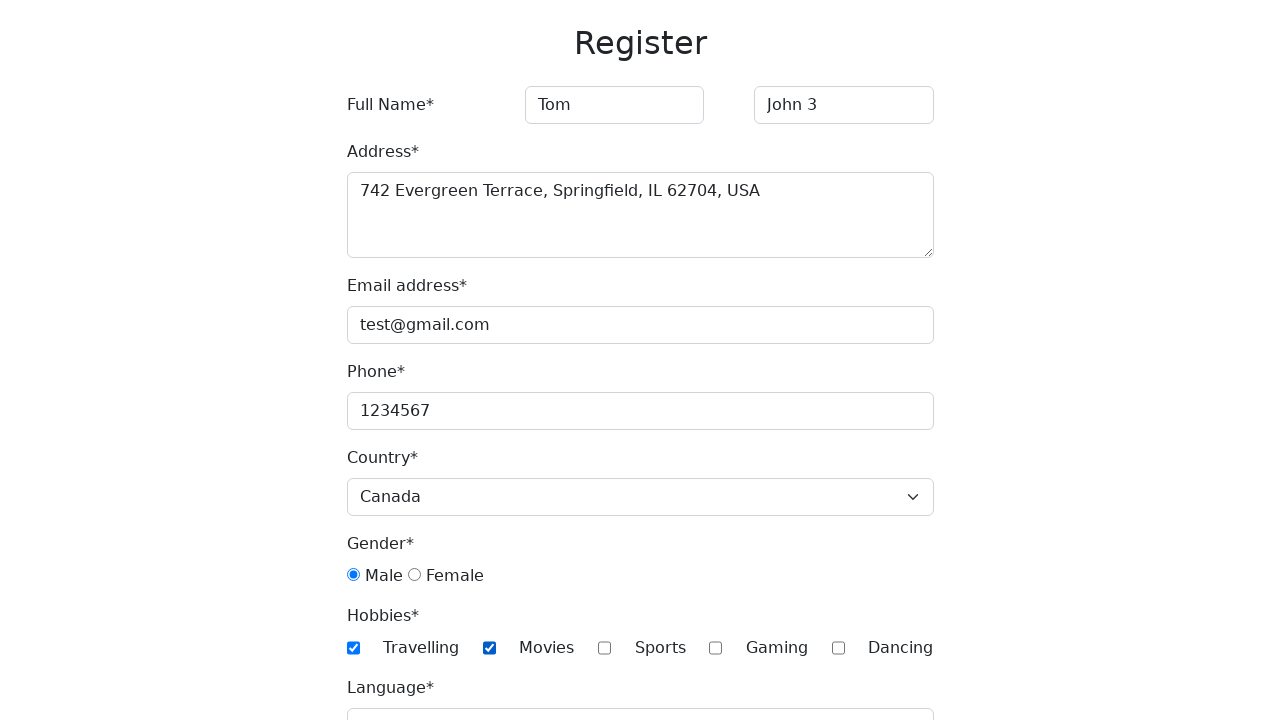

Filled language field with 'Spanish' on #language
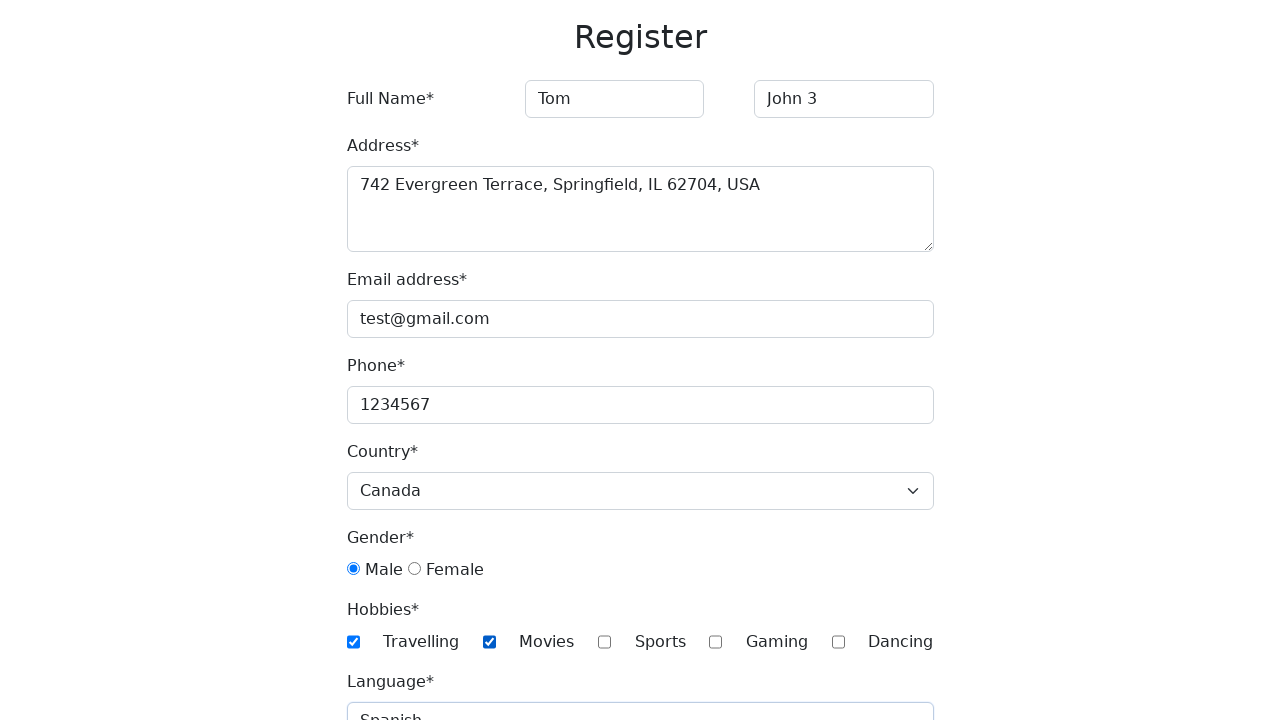

Selected multiple skills: Python, C++, Ruby on #skills
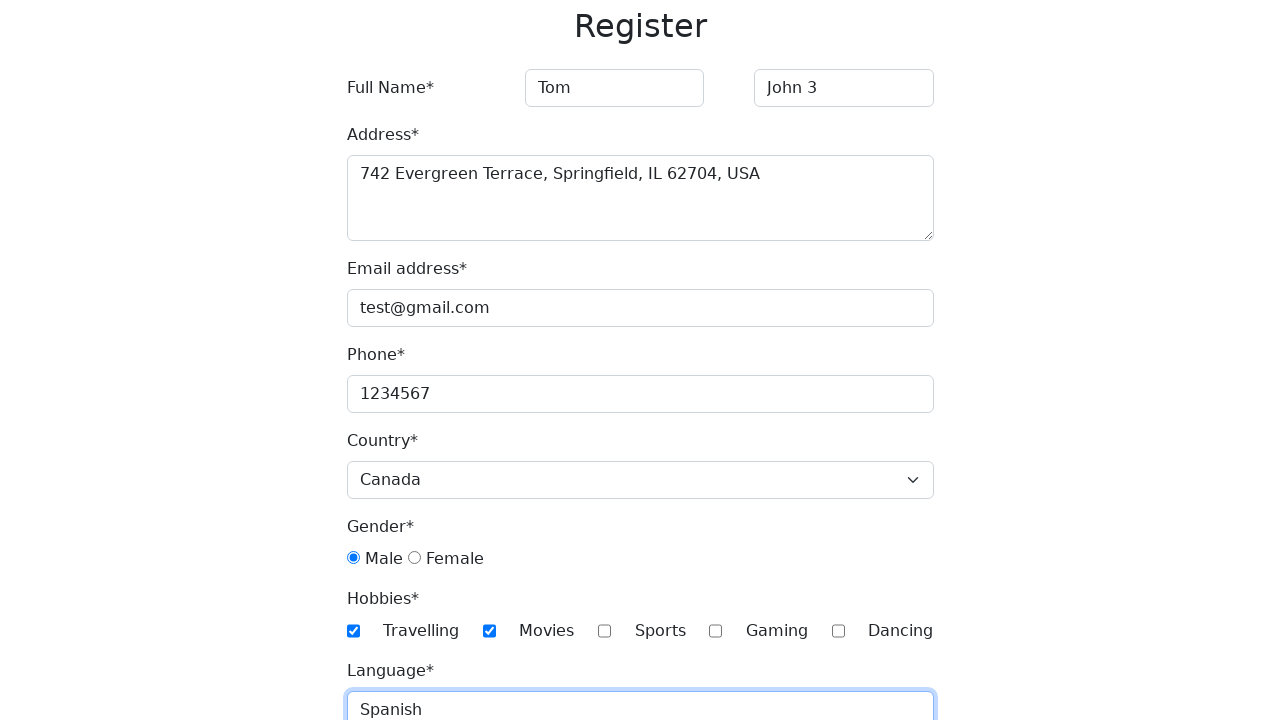

Selected birth year '1993' on #year
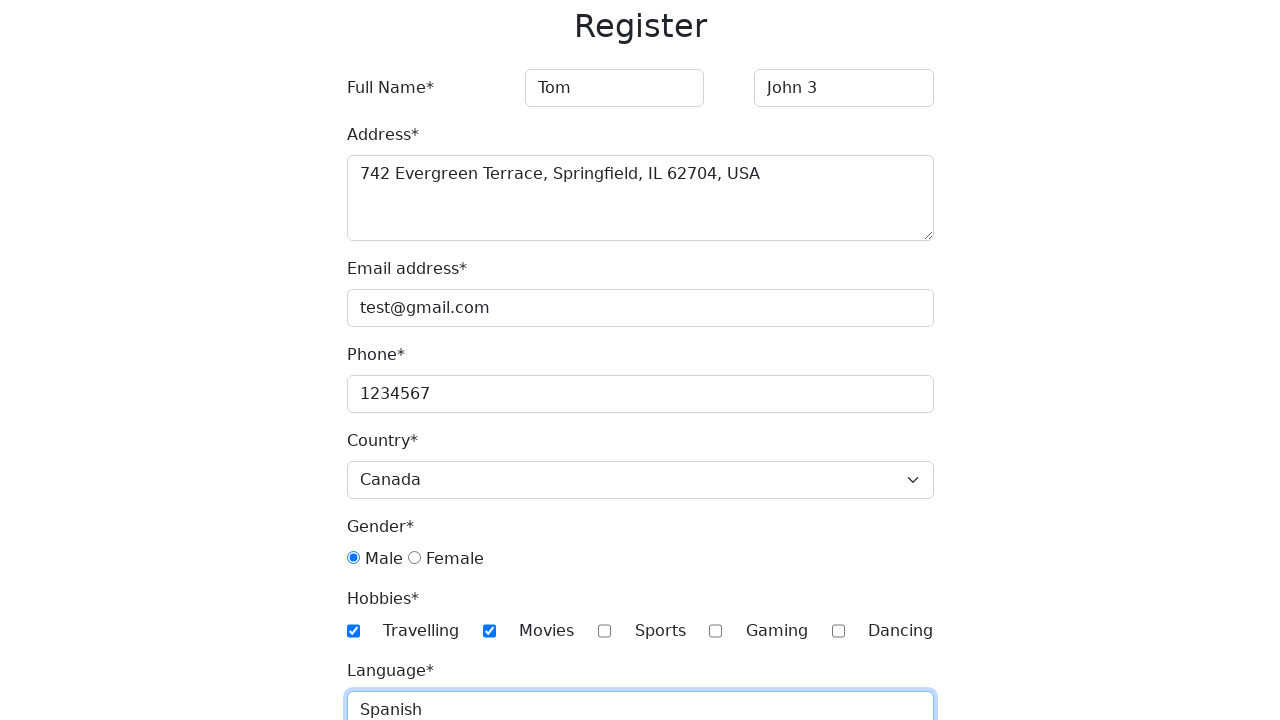

Selected birth month 'May' on #month
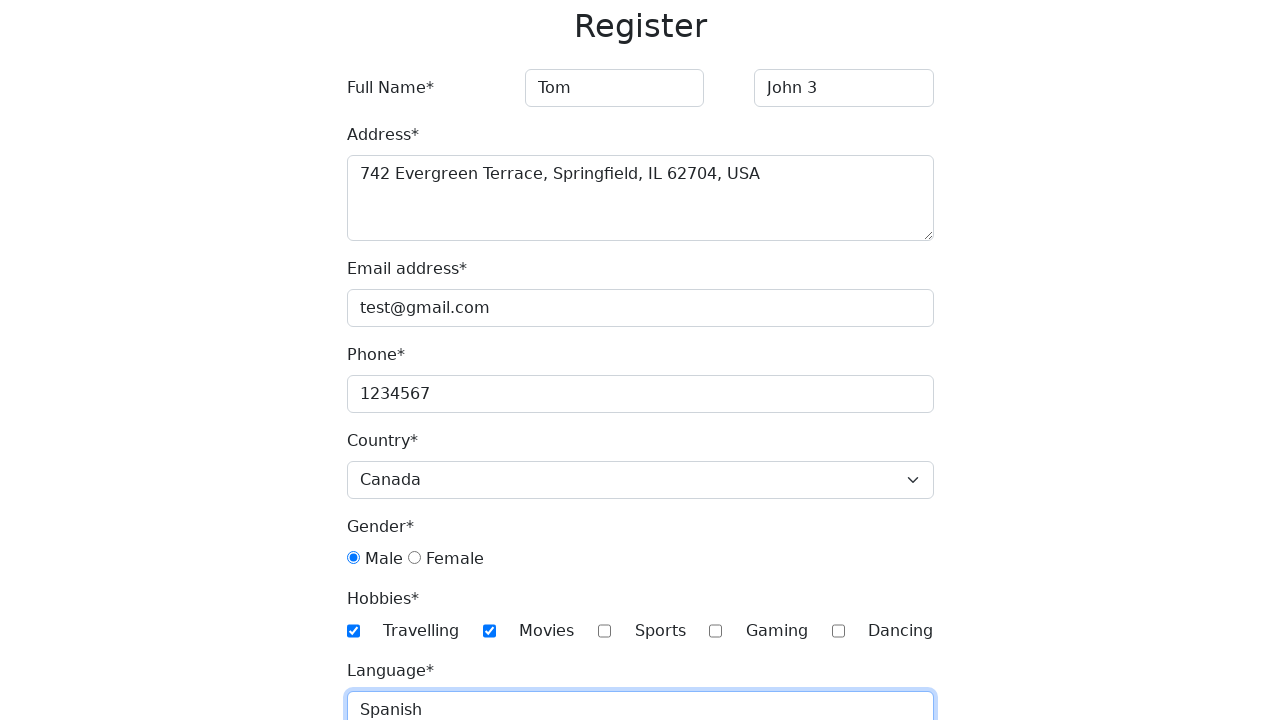

Selected birth day '7' on #day
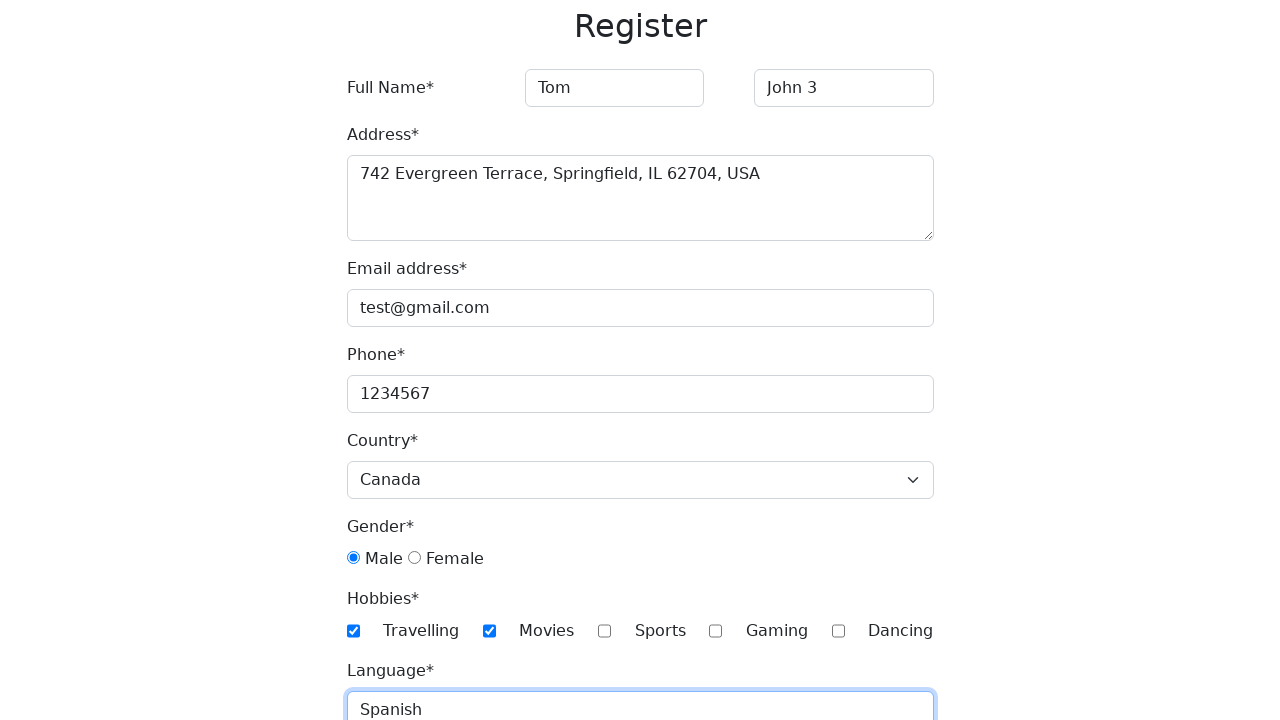

Filled password field on #password
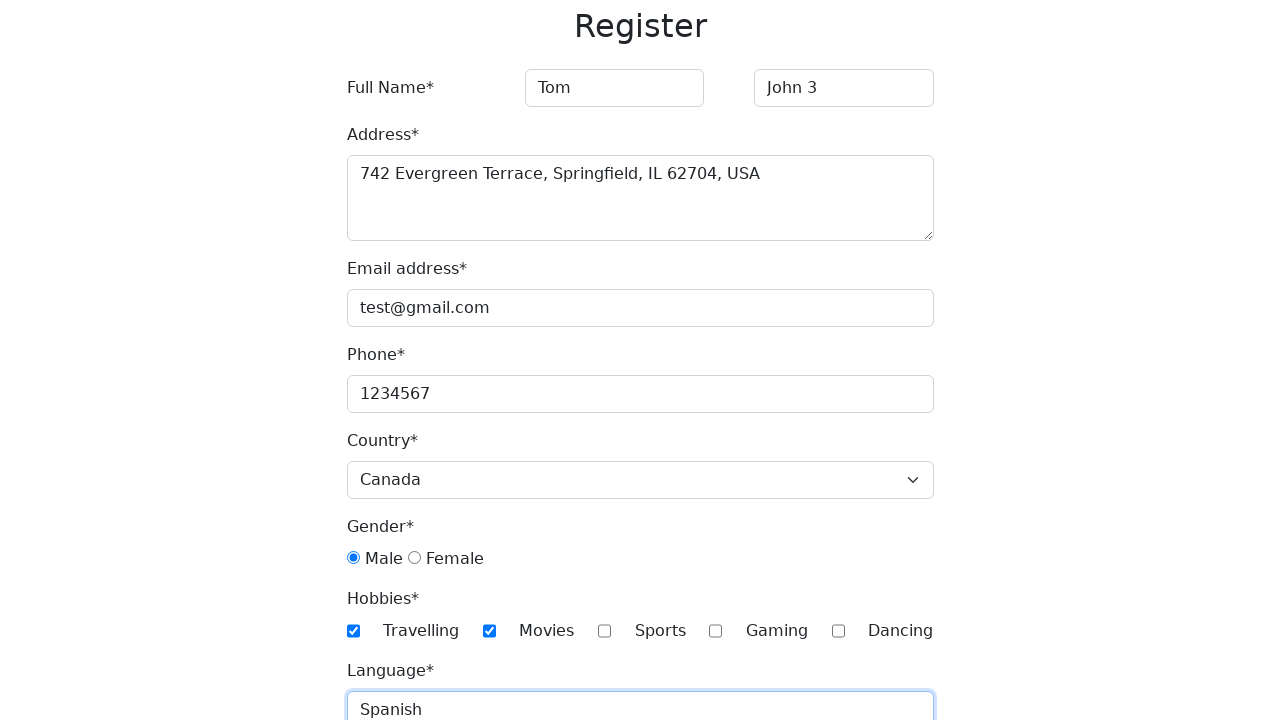

Filled password confirmation field on #password-confirm
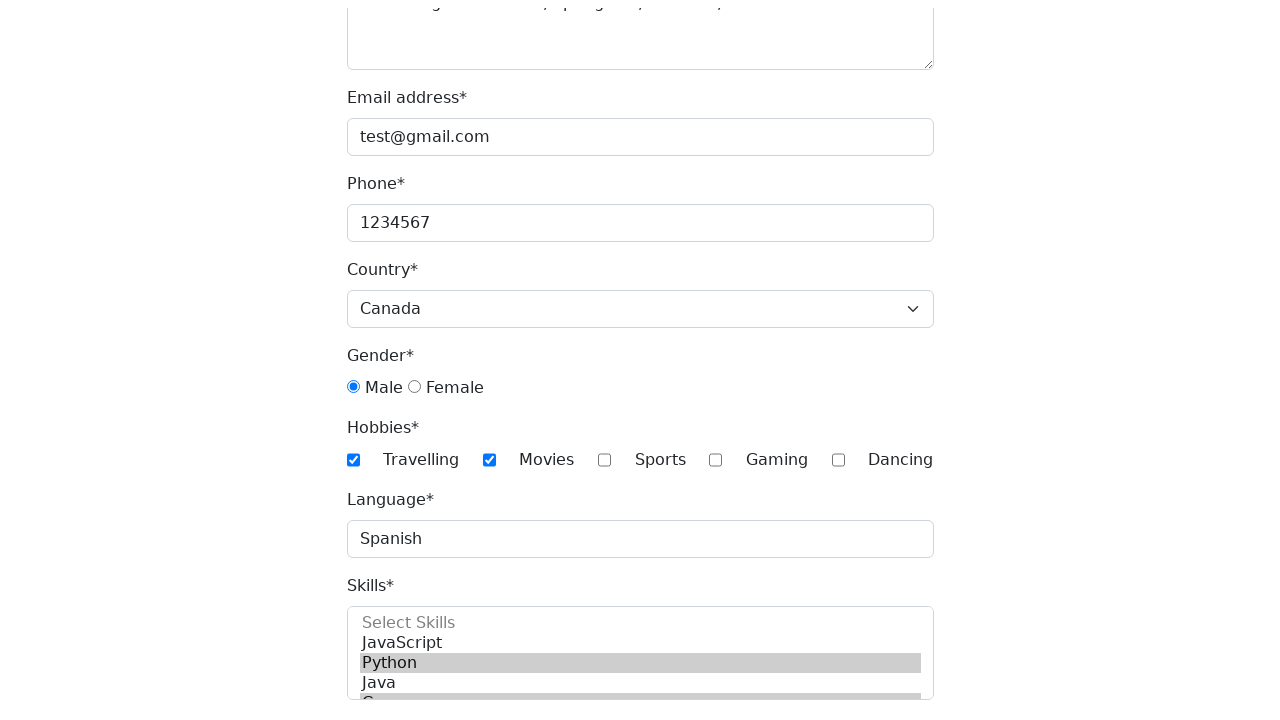

Clicked submit button to register at (388, 701) on button[type='submit']
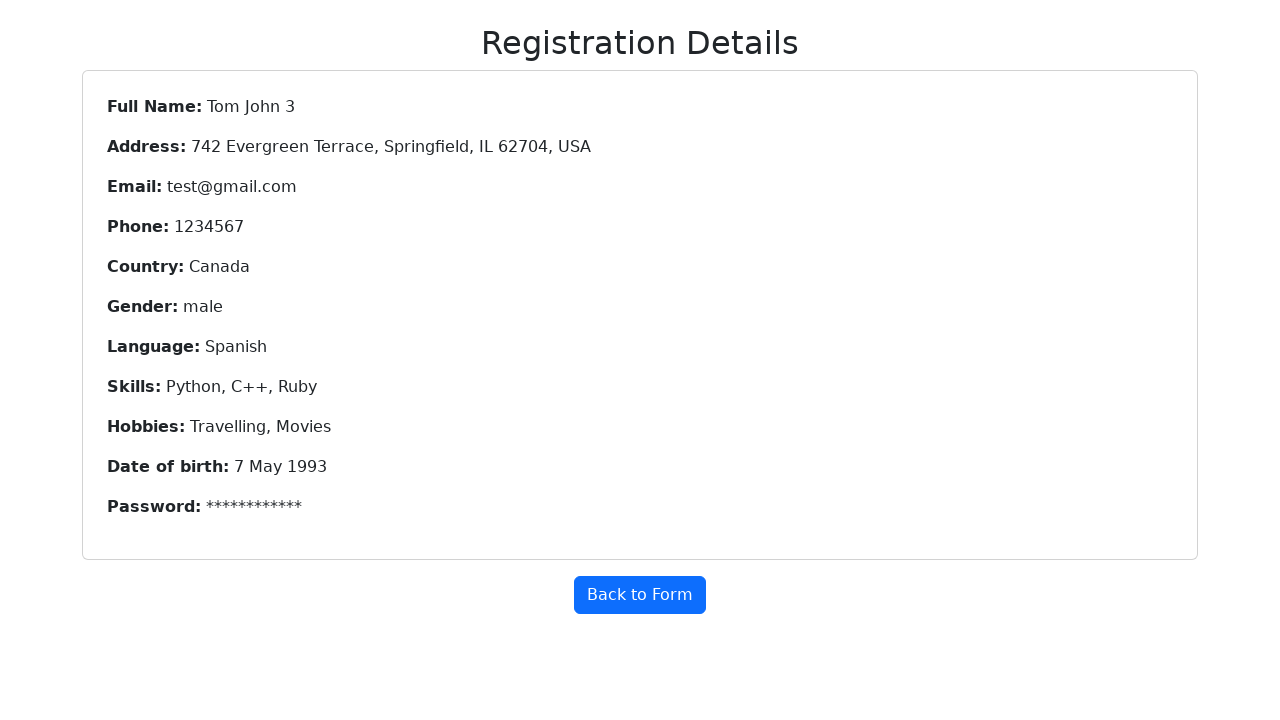

Verified 'Registration Details' heading is displayed
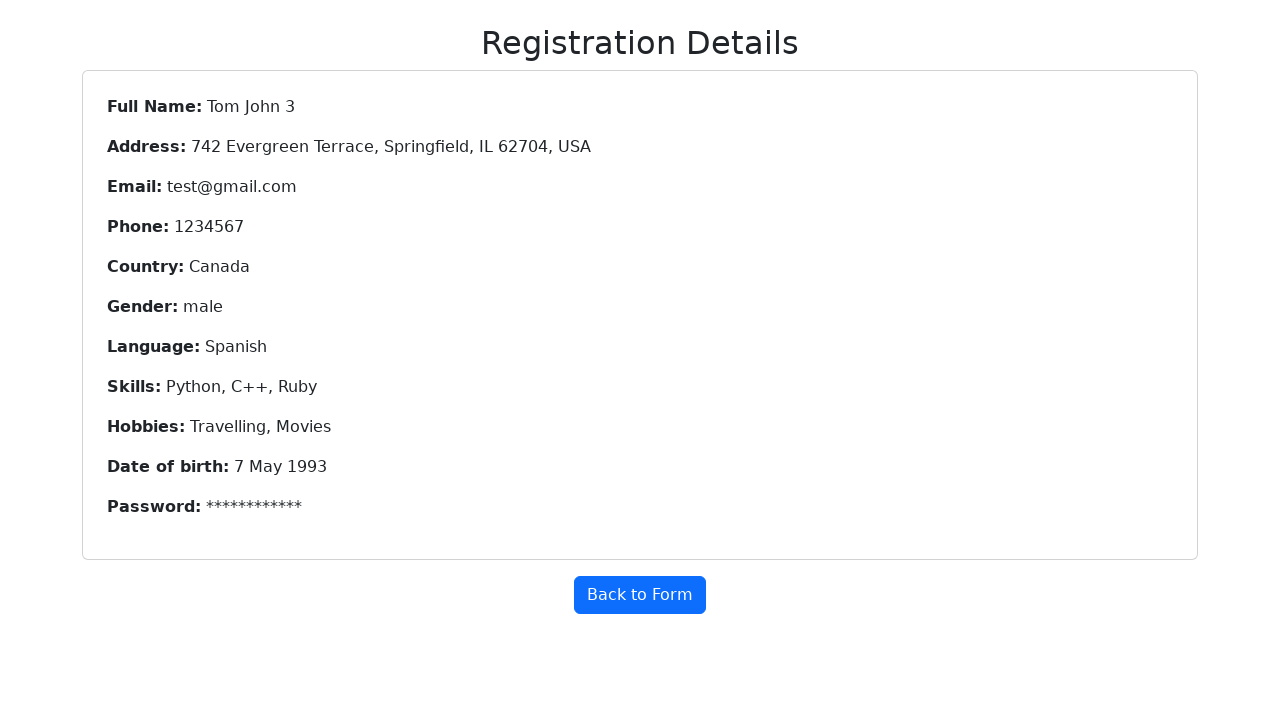

Verified full name 'Tom John 3' is displayed correctly
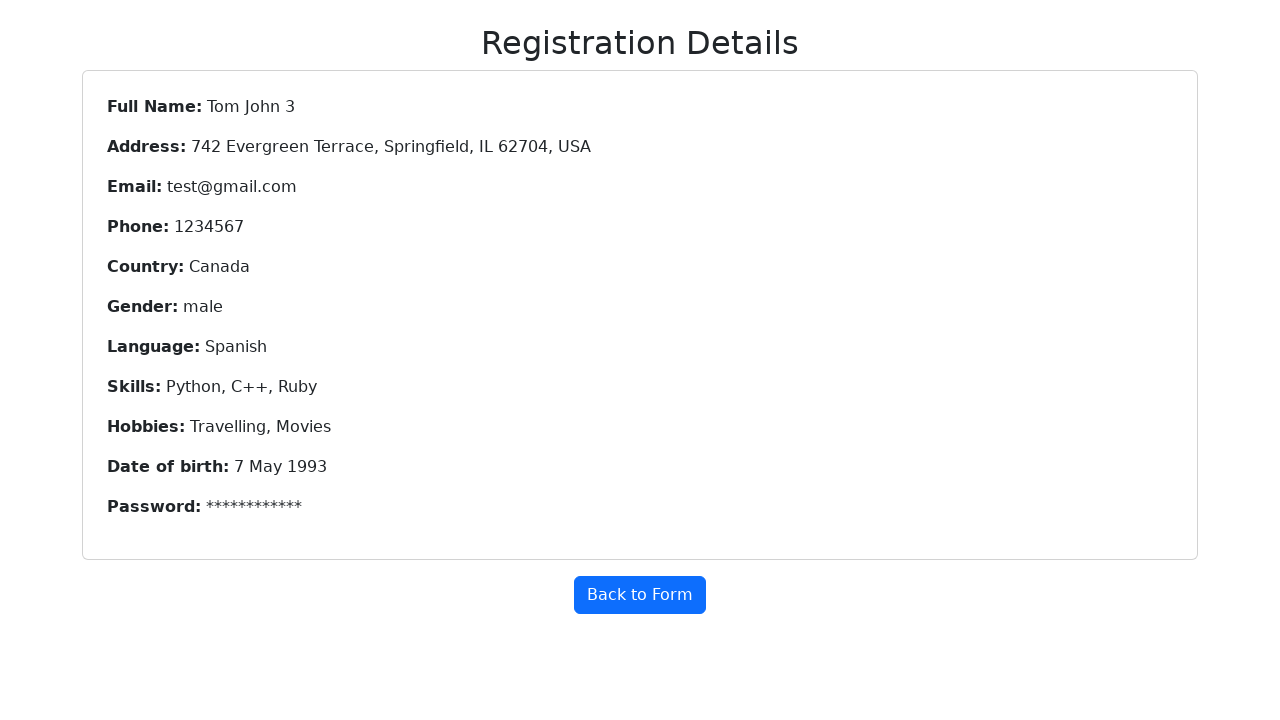

Verified address is displayed correctly
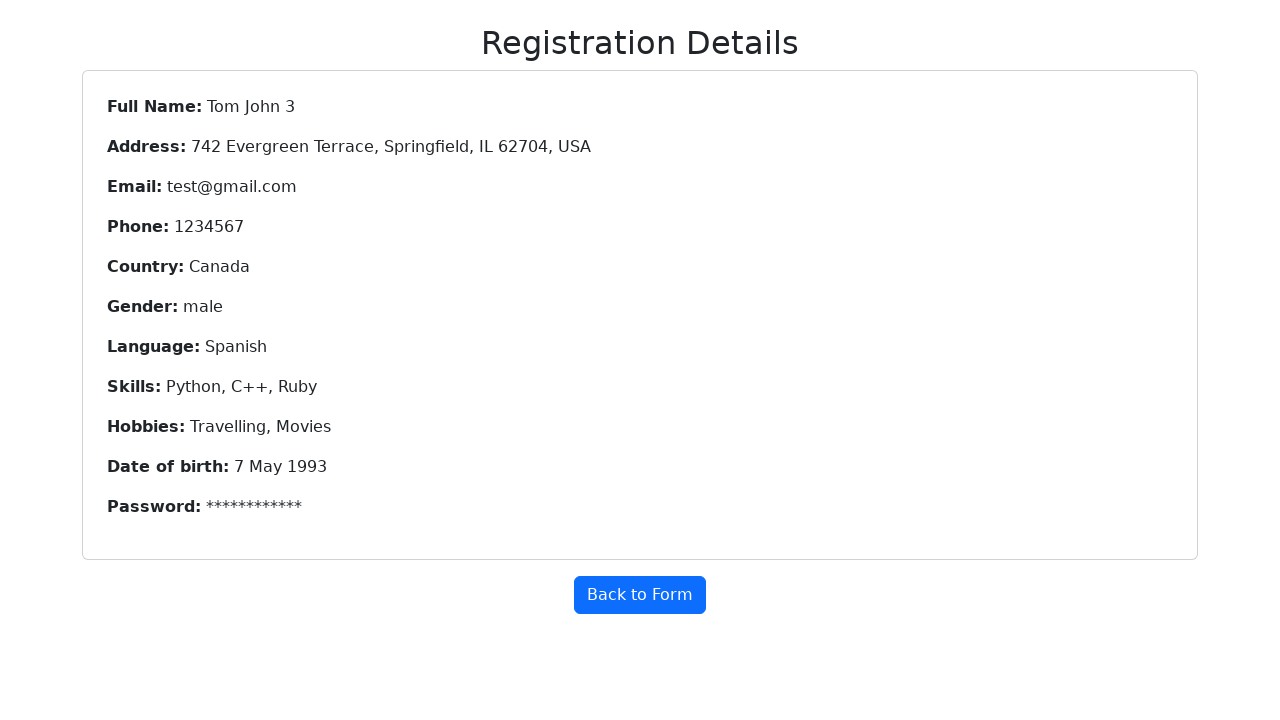

Verified email 'test@gmail.com' is displayed correctly
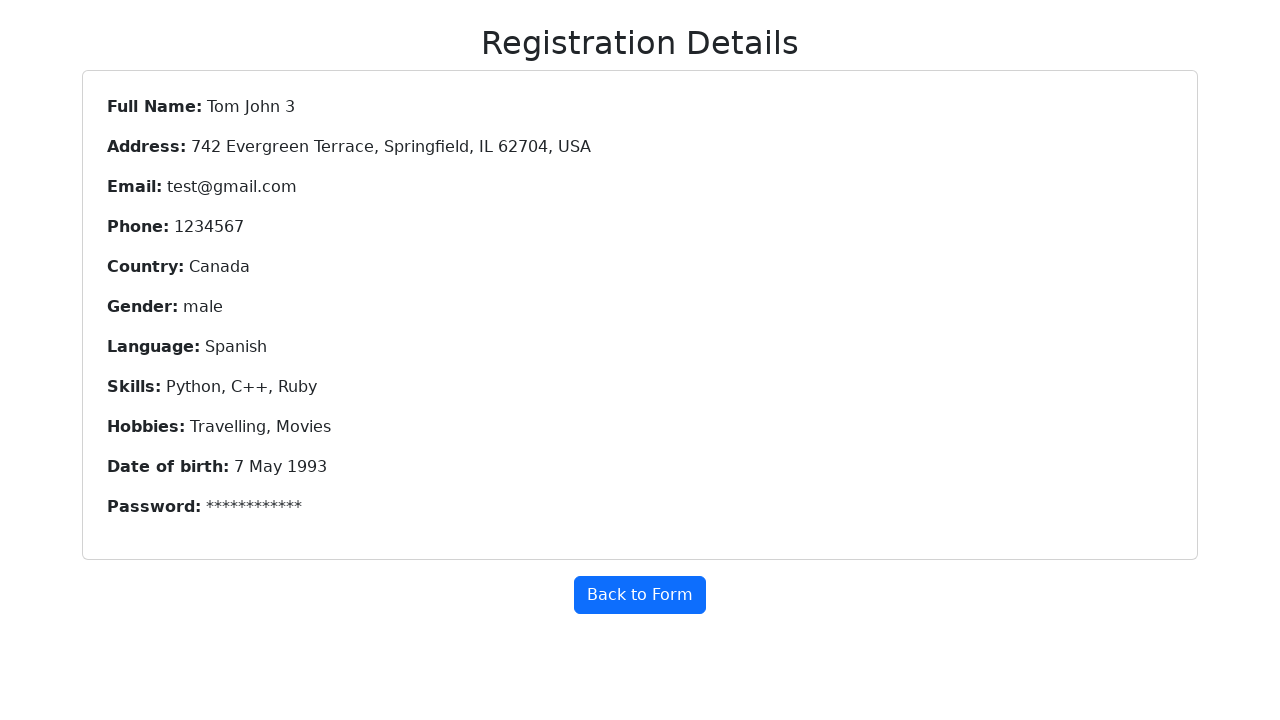

Verified phone '1234567' is displayed correctly
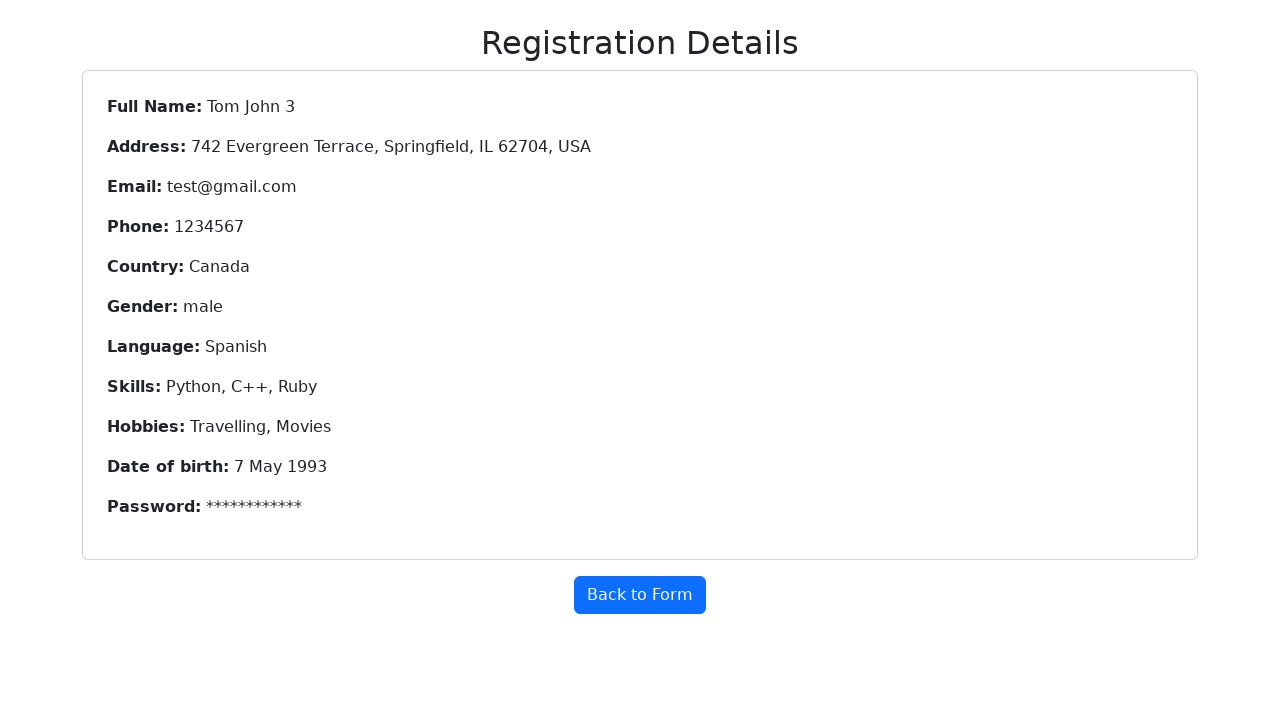

Verified country 'Canada' is displayed correctly
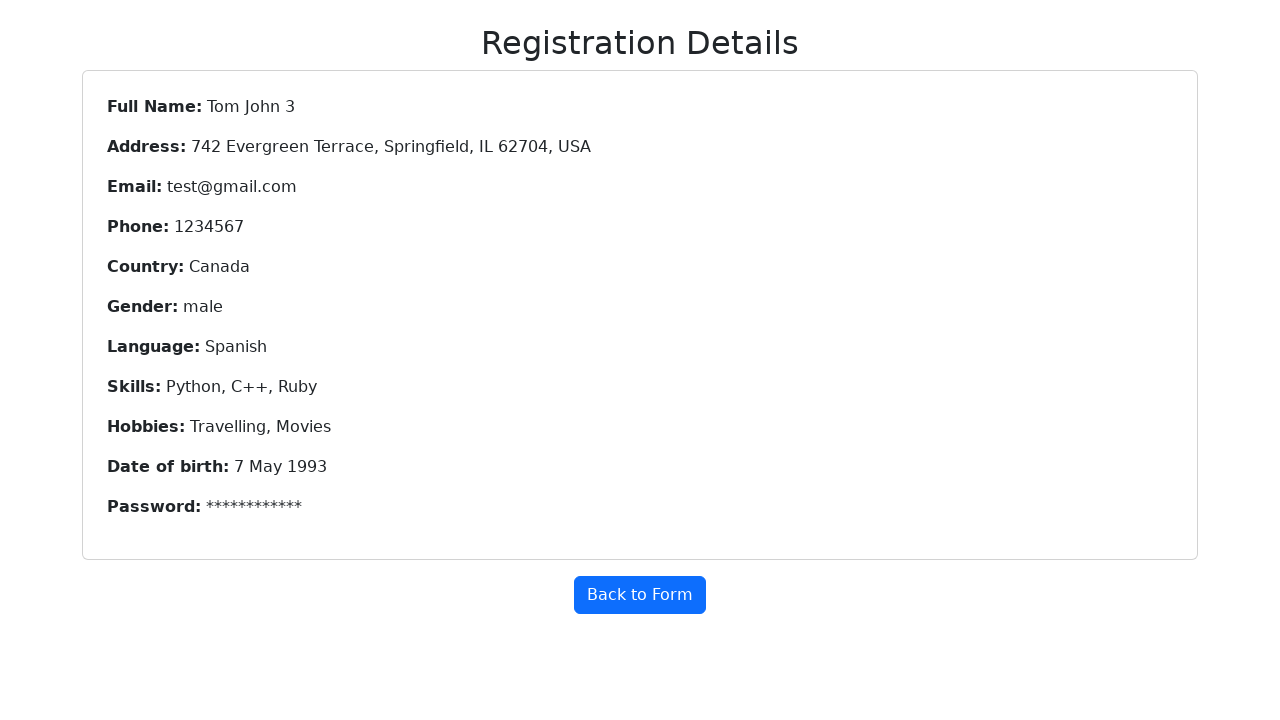

Verified gender 'male' is displayed correctly
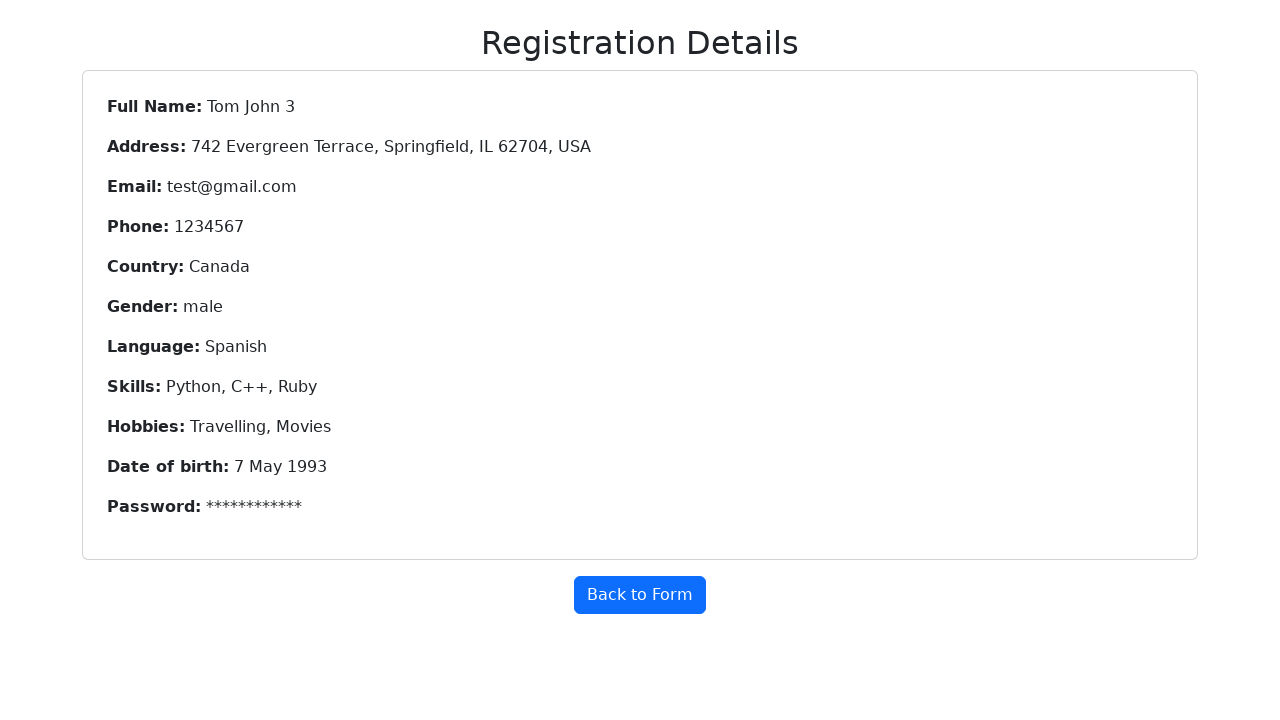

Verified language 'Spanish' is displayed correctly
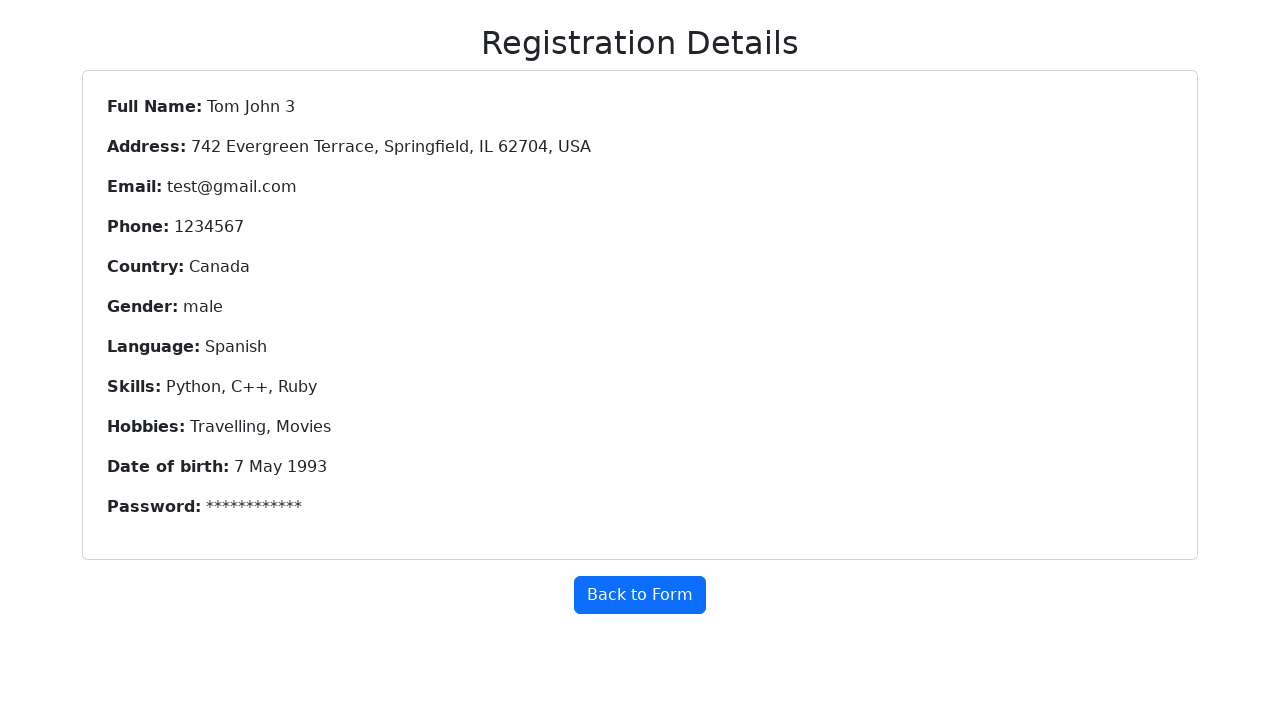

Verified skills 'Python, C++, Ruby' are displayed correctly
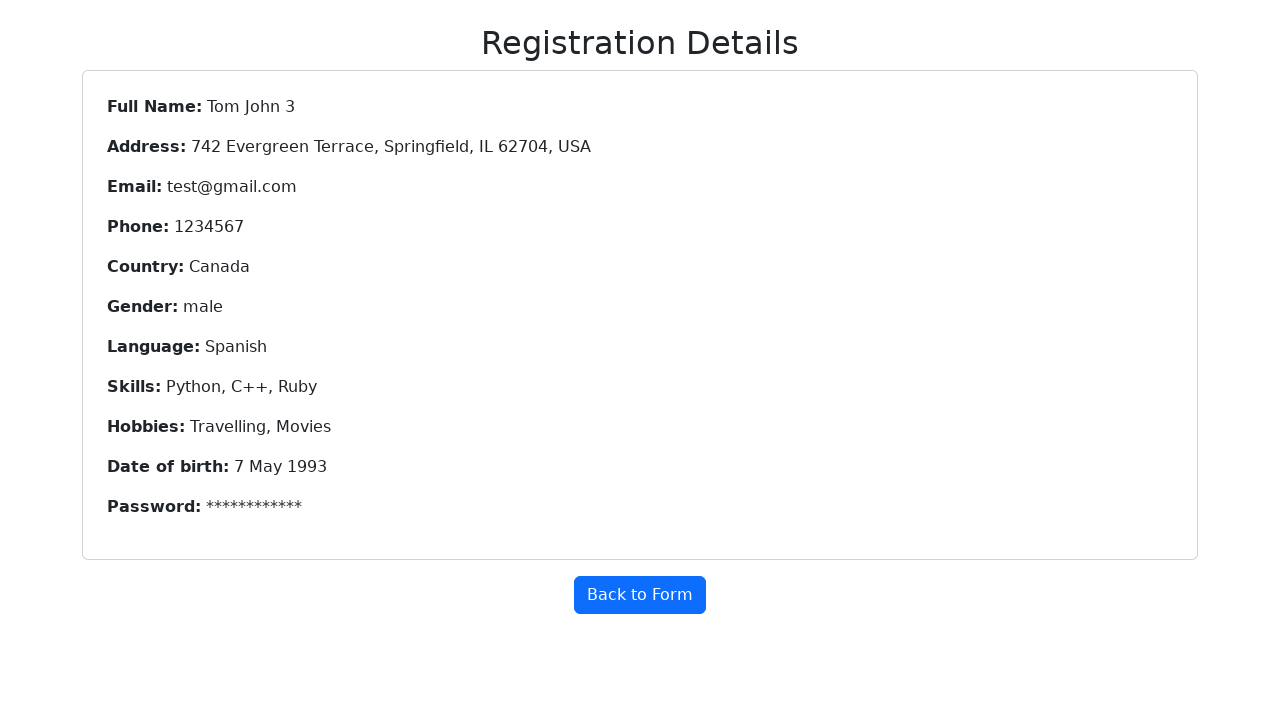

Verified hobbies 'Travelling, Movies' are displayed correctly
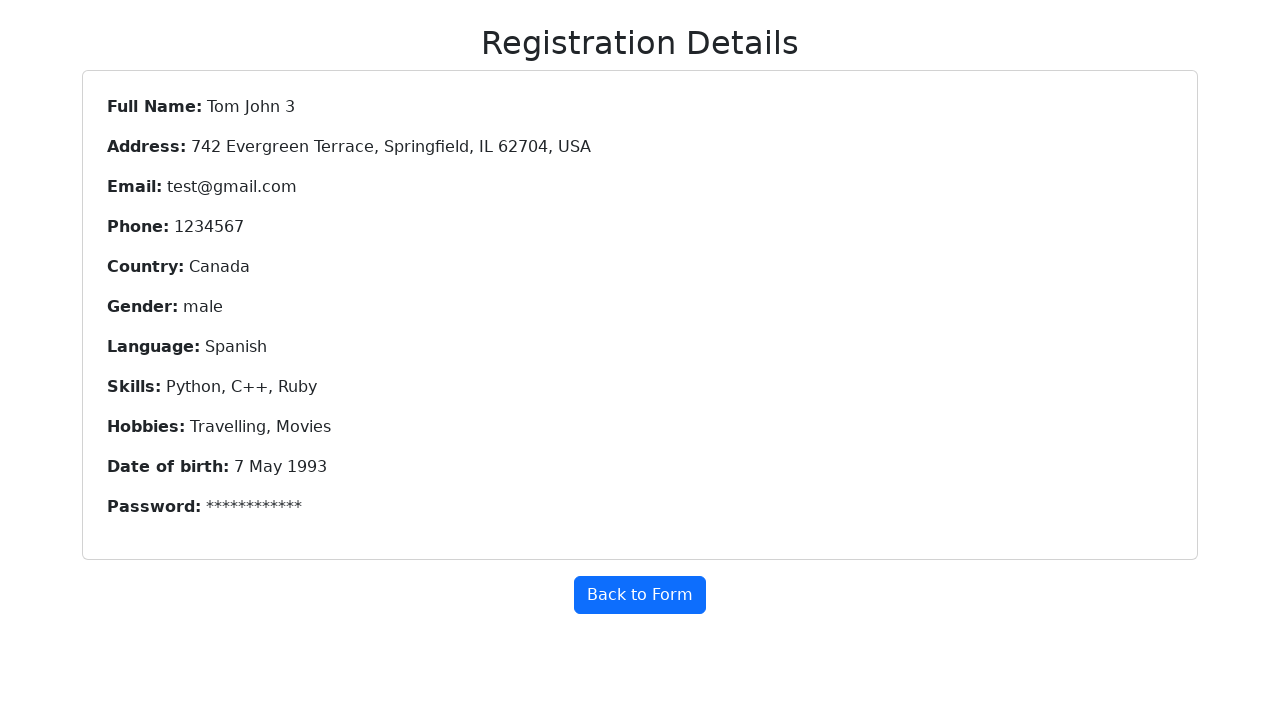

Verified date of birth '7 May 1993' is displayed correctly
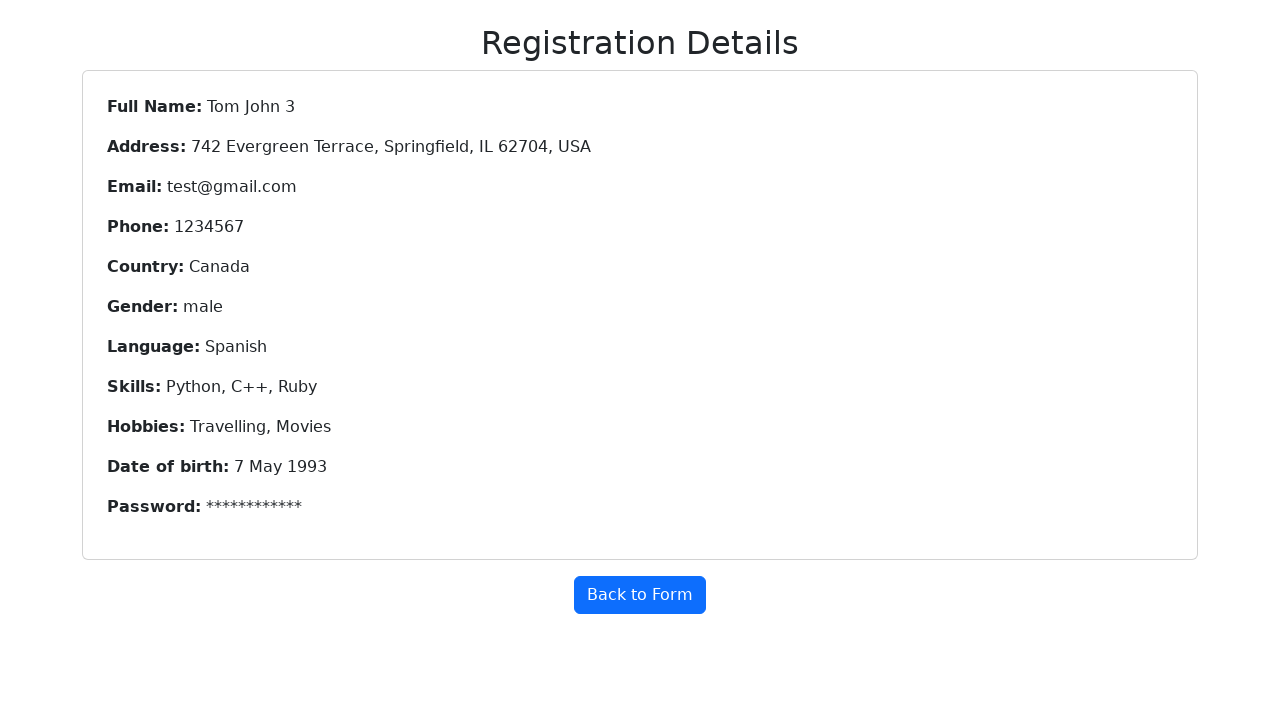

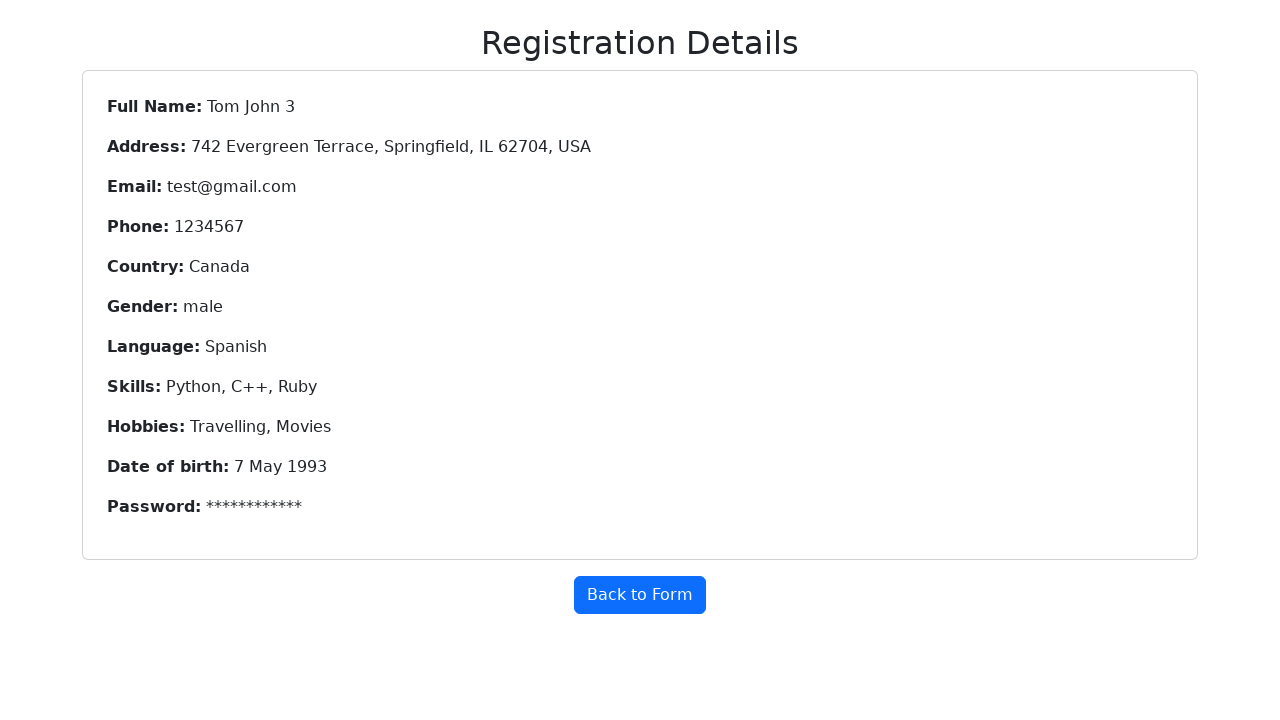